Launches the CRM Pro website and verifies the page loads successfully

Starting URL: https://classic.crmpro.com/index.html

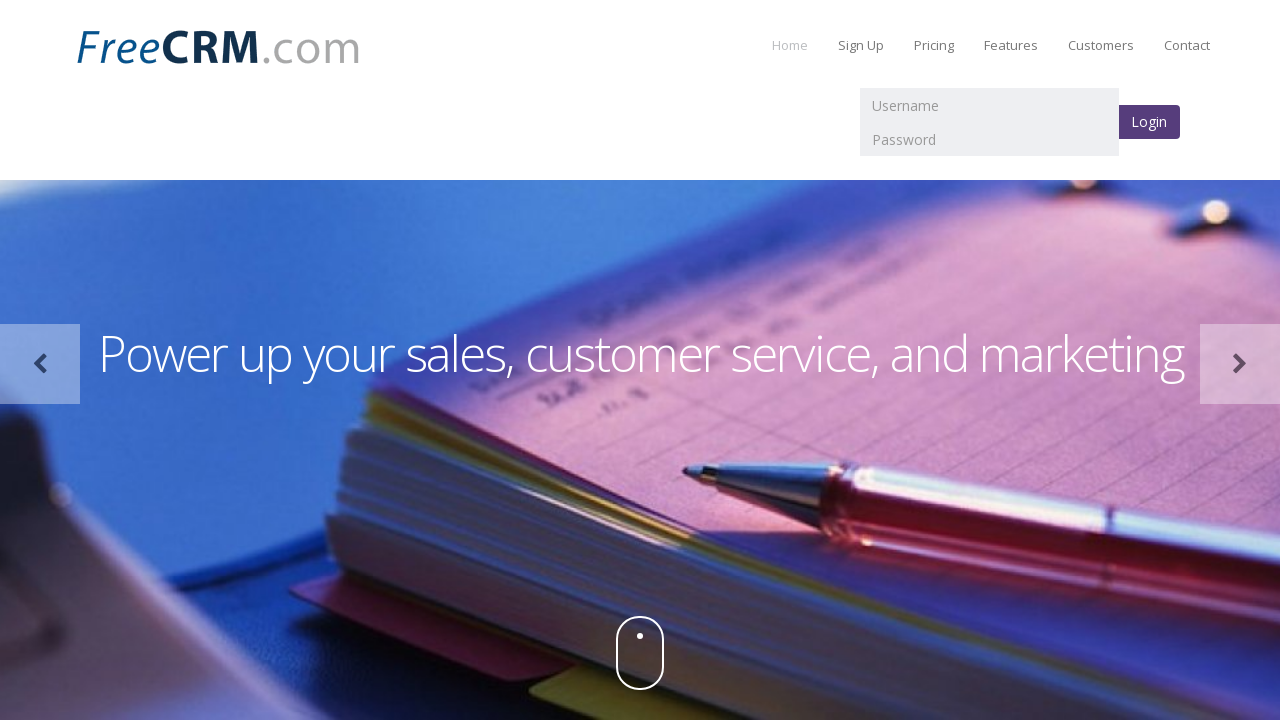

Waited for page DOM to fully load
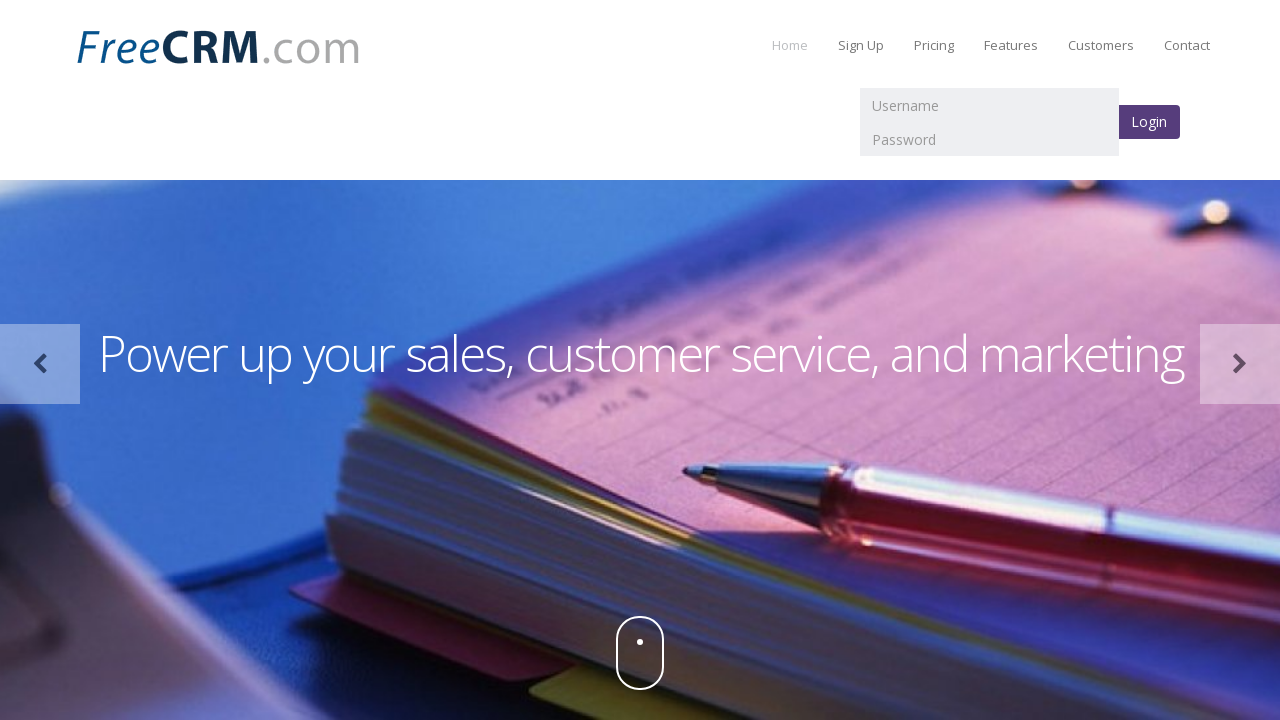

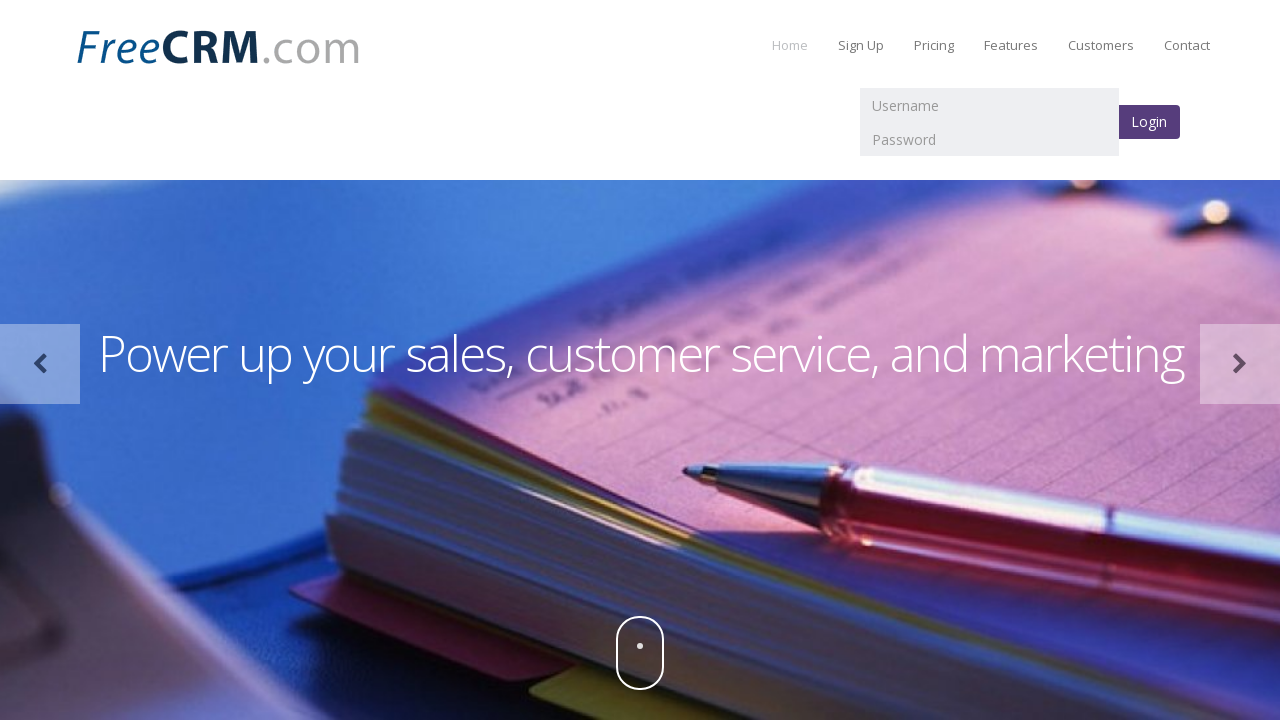